Navigates to Trendyol homepage and verifies the page loads successfully

Starting URL: https://www.trendyol.com

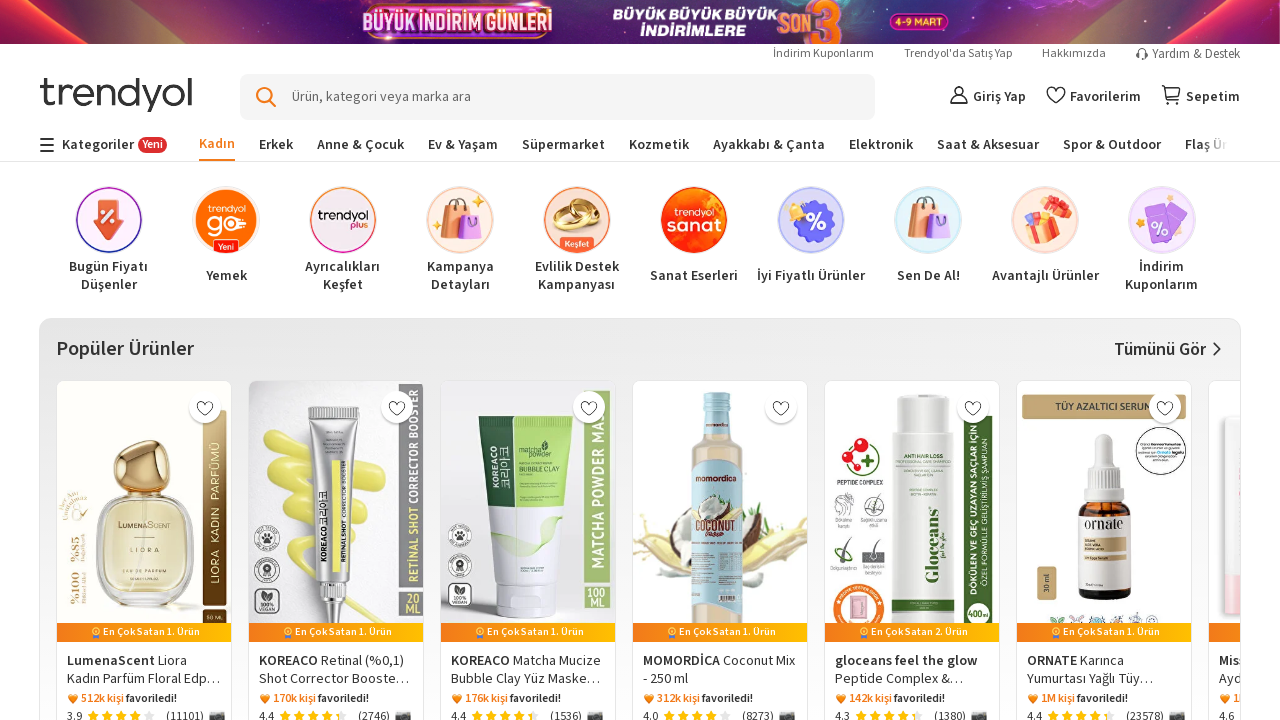

Waited for Trendyol homepage to load (DOM content loaded)
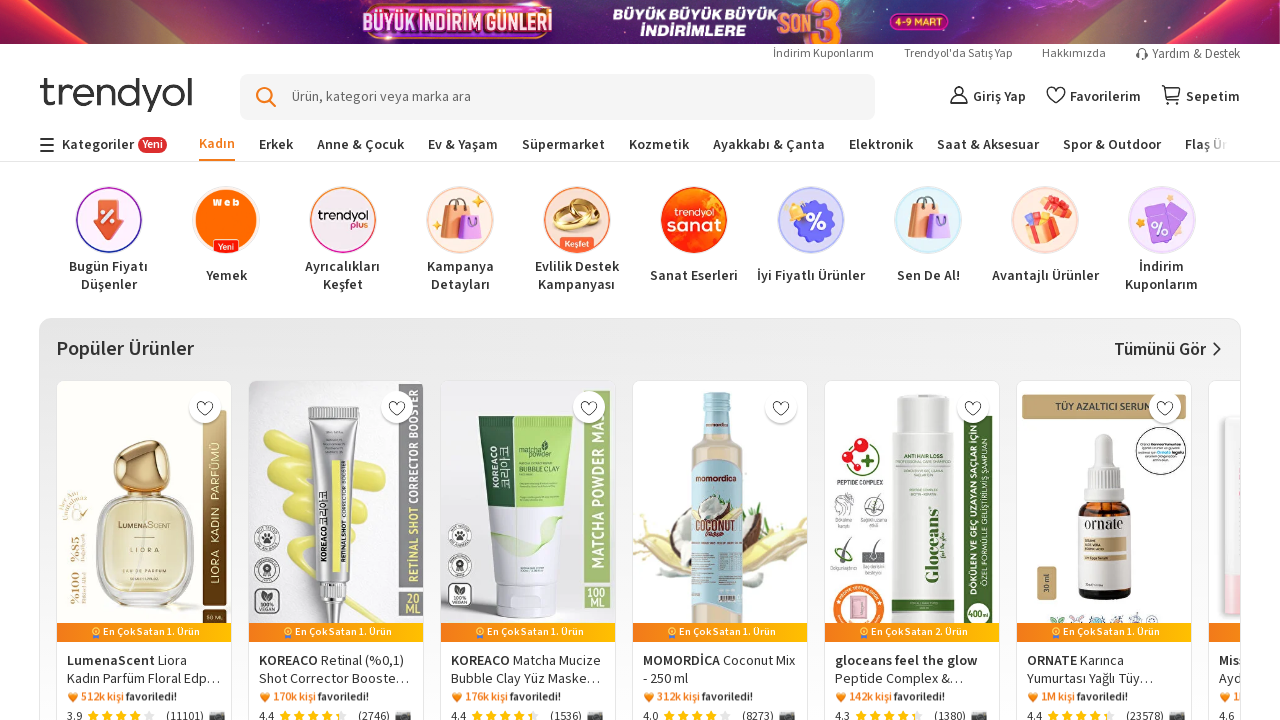

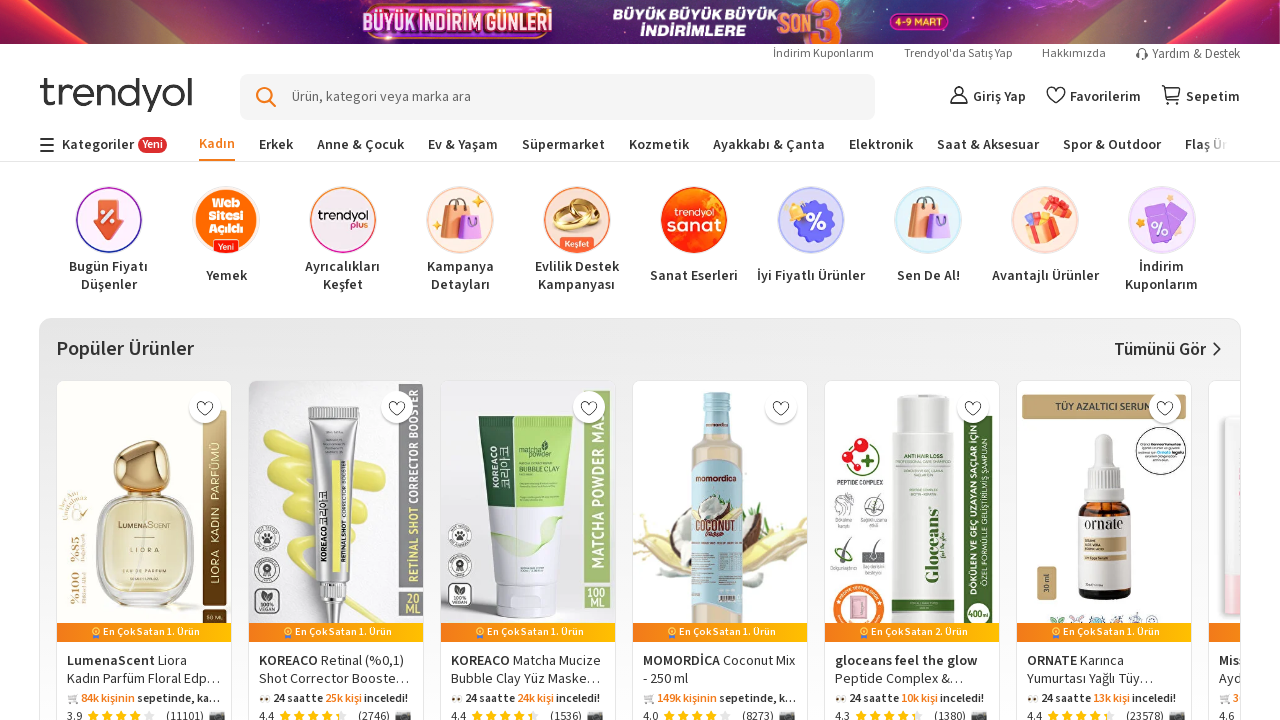